Tests right-click context menu functionality by performing a right-click action on a button element to trigger a context menu

Starting URL: http://swisnl.github.io/jQuery-contextMenu/demo.html

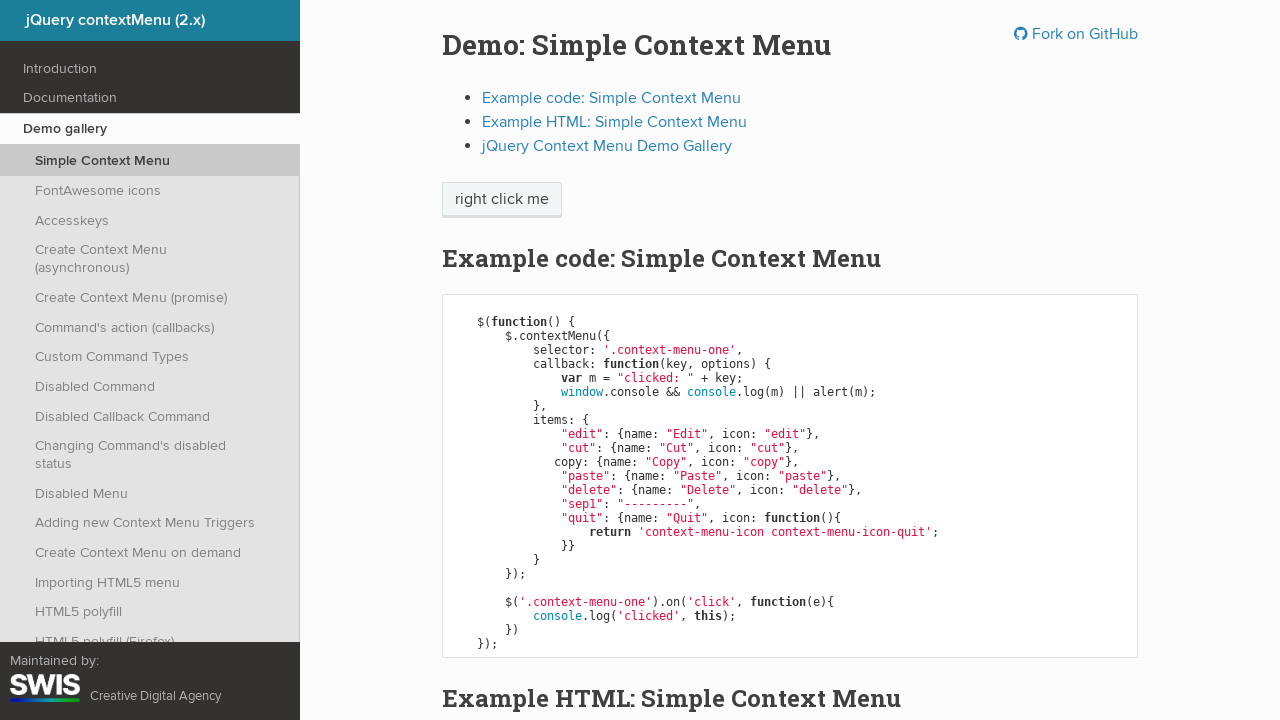

Right-clicked on context menu button to trigger context menu at (502, 200) on span.context-menu-one.btn.btn-neutral
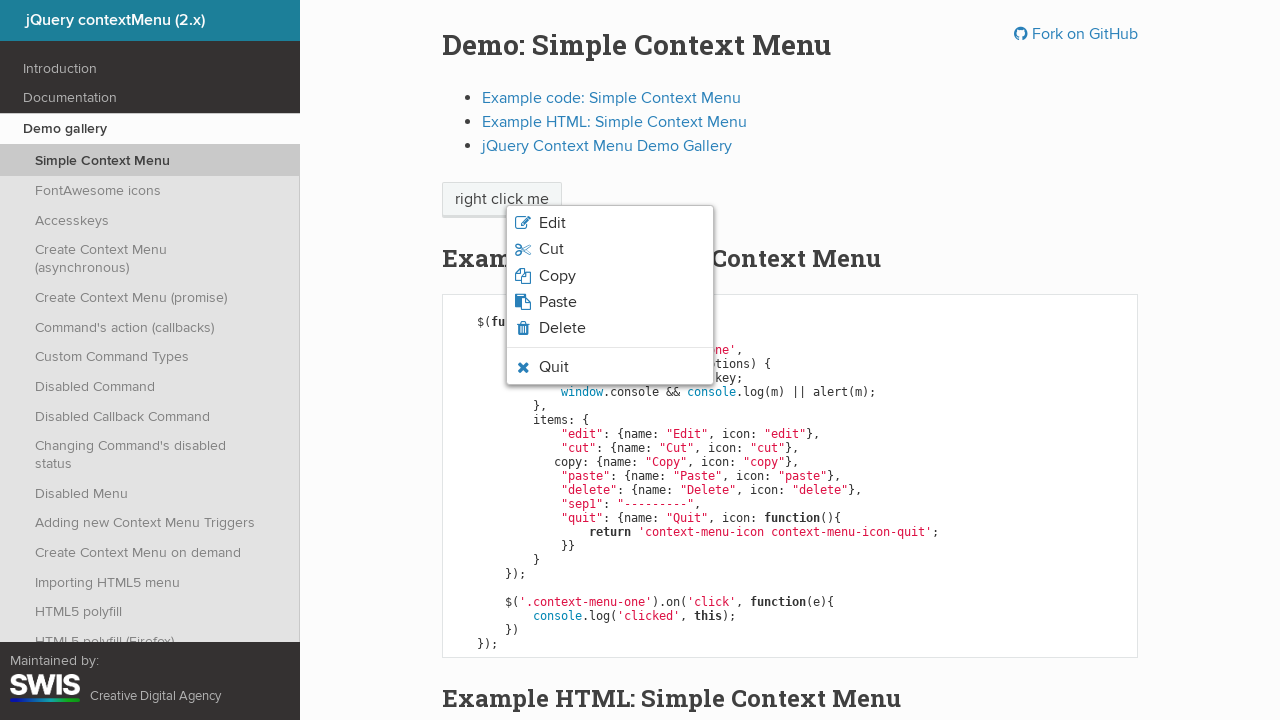

Context menu appeared and became visible
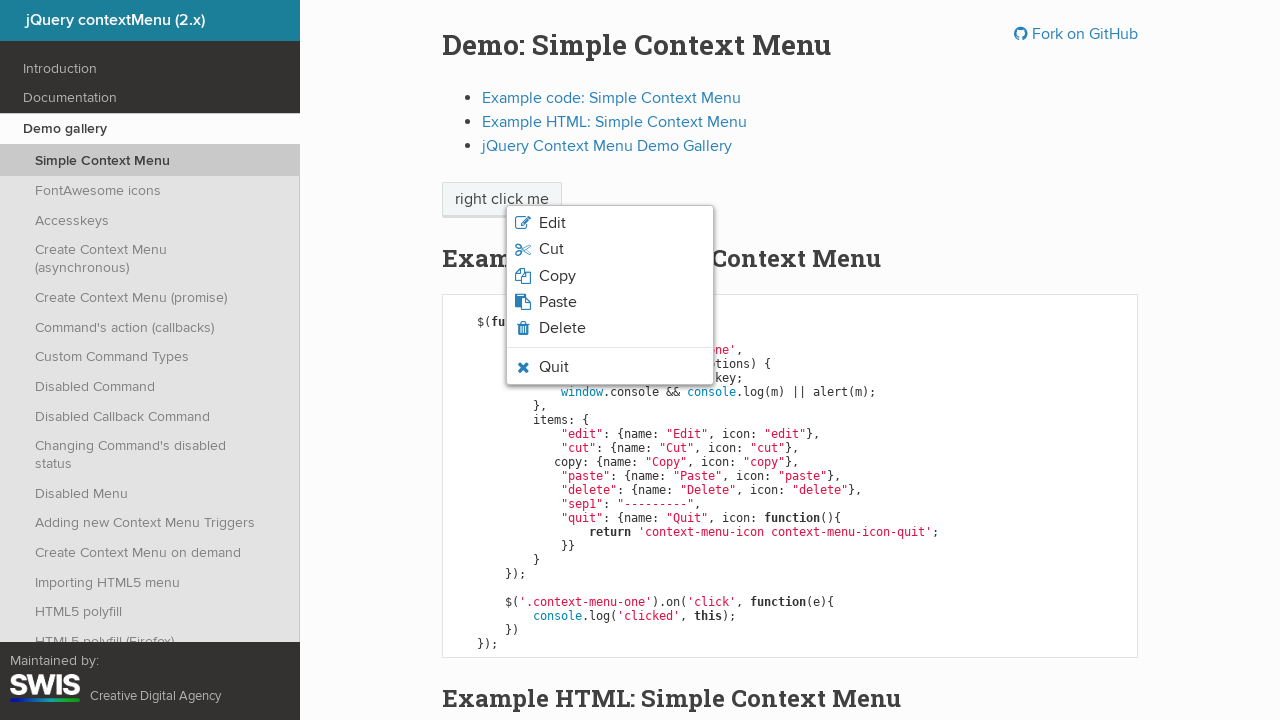

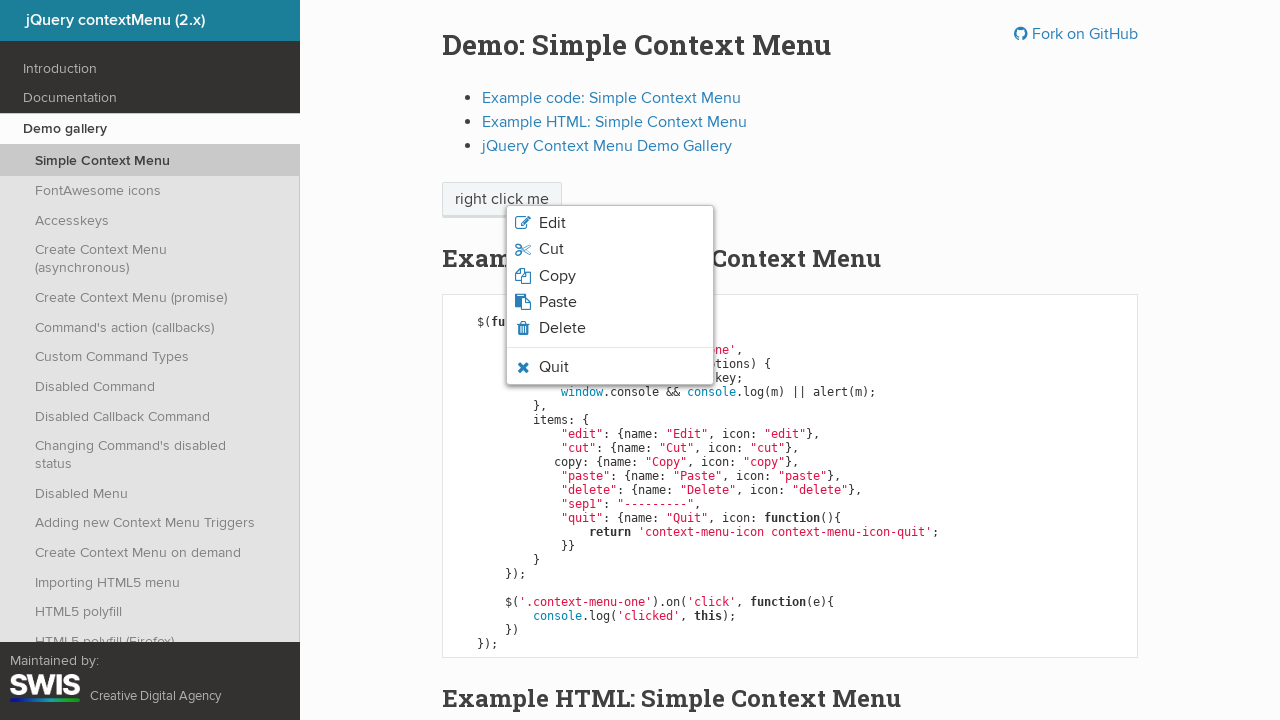